Tests date picker functionality on a dummy ticket website by clicking the date of birth field, selecting a month and year from dropdowns, and clicking a specific day.

Starting URL: https://www.dummyticket.com/dummy-ticket-for-visa-application/

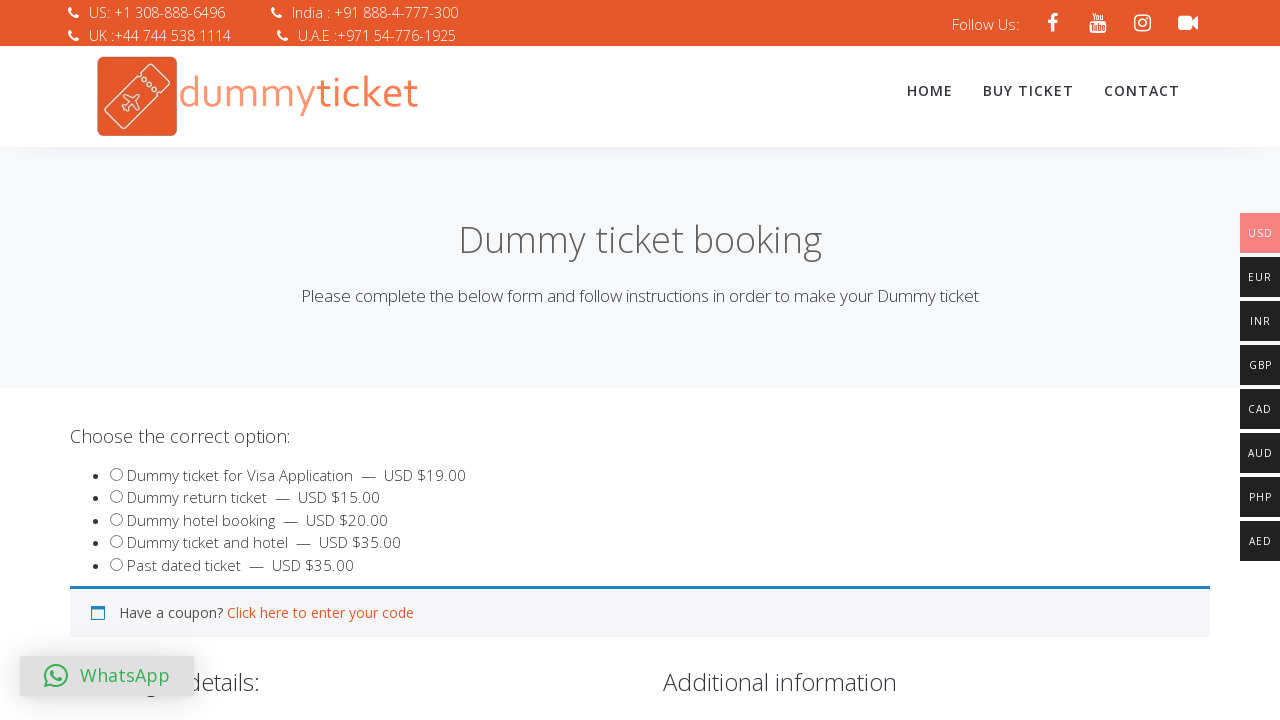

Clicked on date of birth input to open the date picker at (344, 360) on input#dob
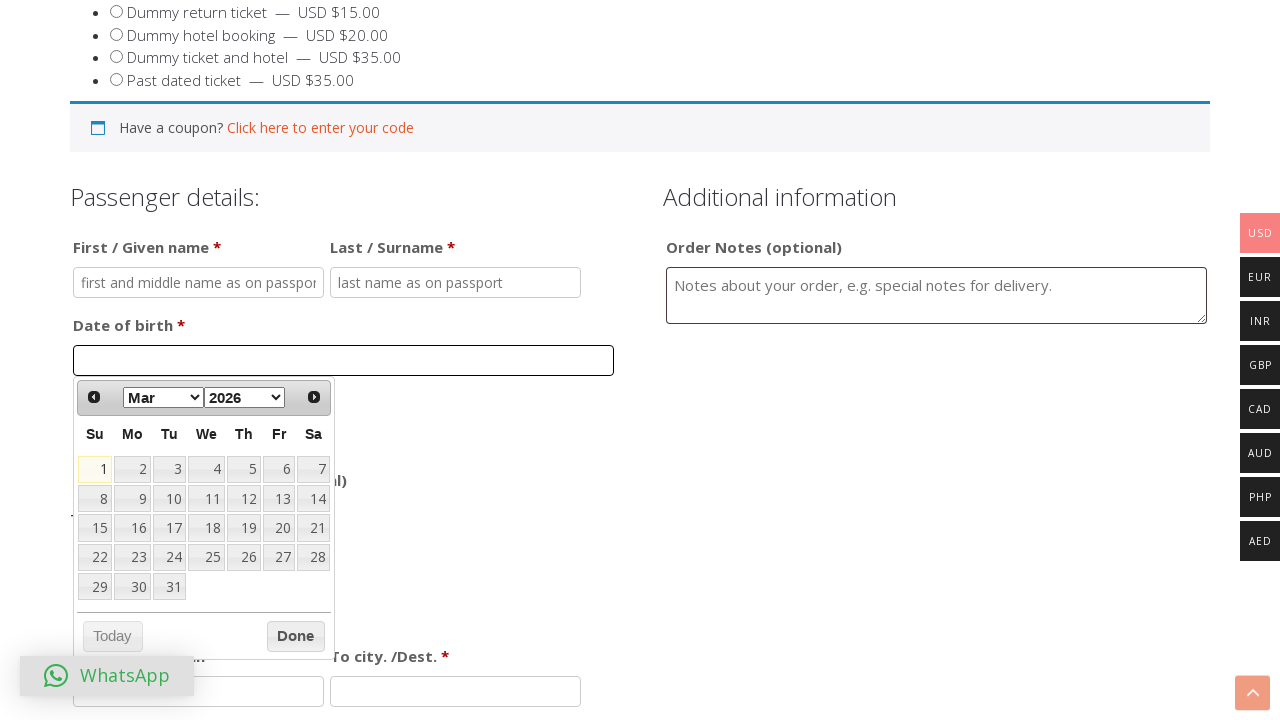

Selected May from the month dropdown on select[data-handler='selectMonth']
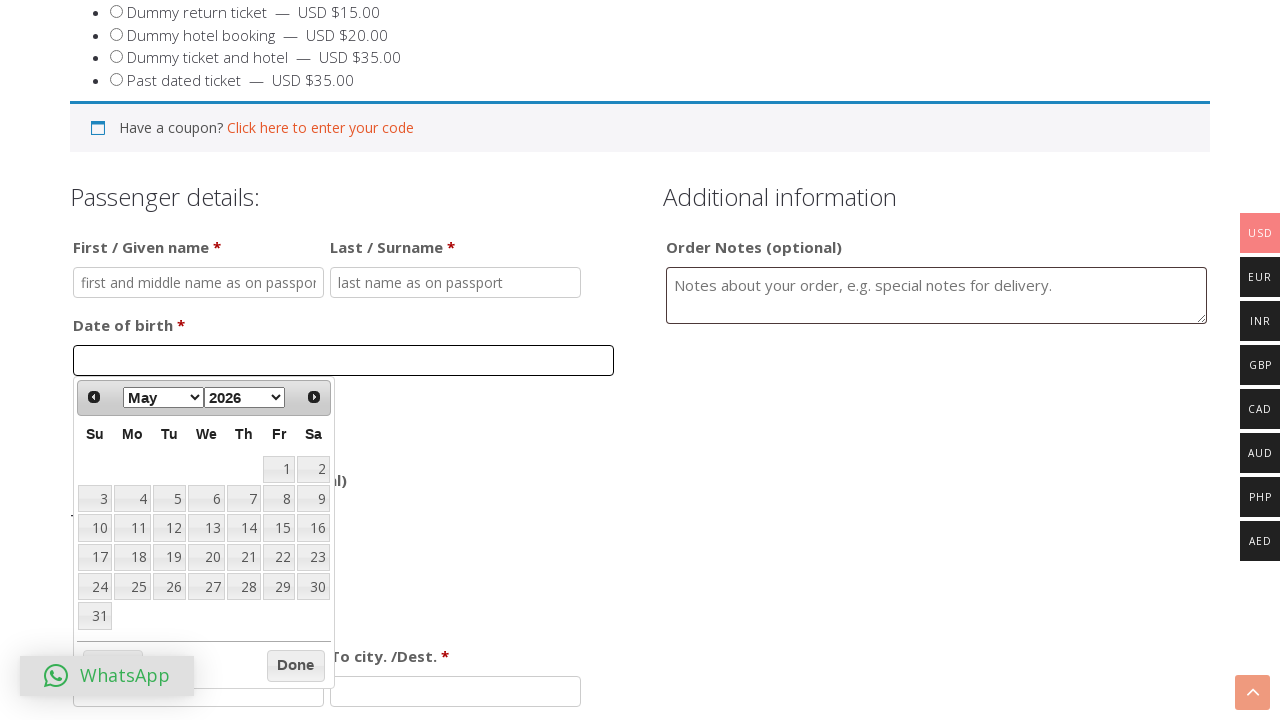

Selected 2022 from the year dropdown on select[data-handler='selectYear']
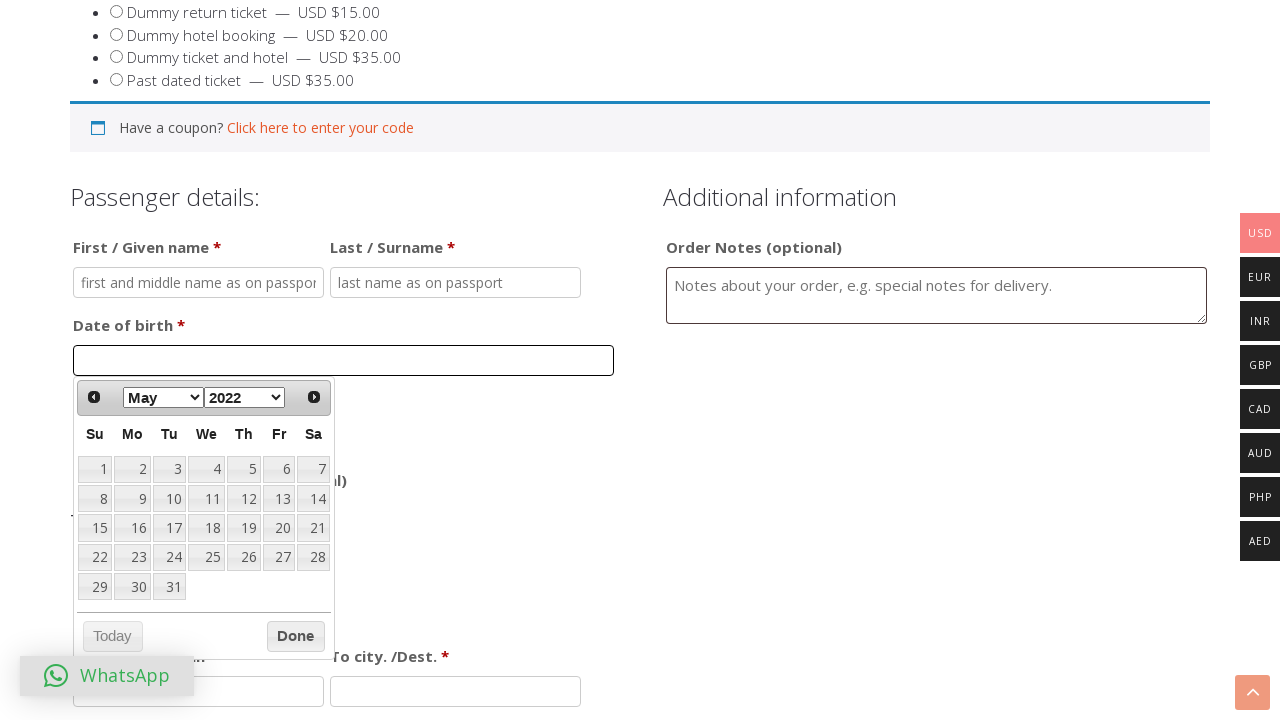

Waited for calendar table to load
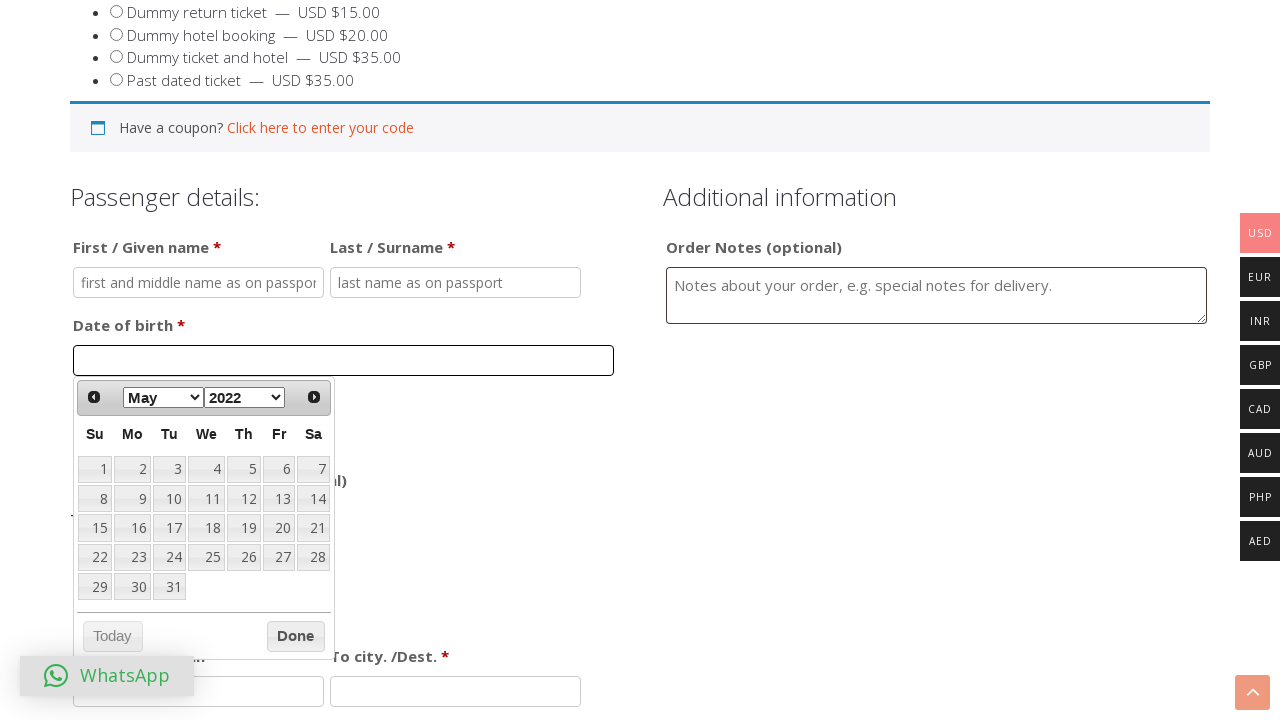

Clicked on day 20 in the calendar at (279, 528) on table.ui-datepicker-calendar tbody tr td a >> nth=19
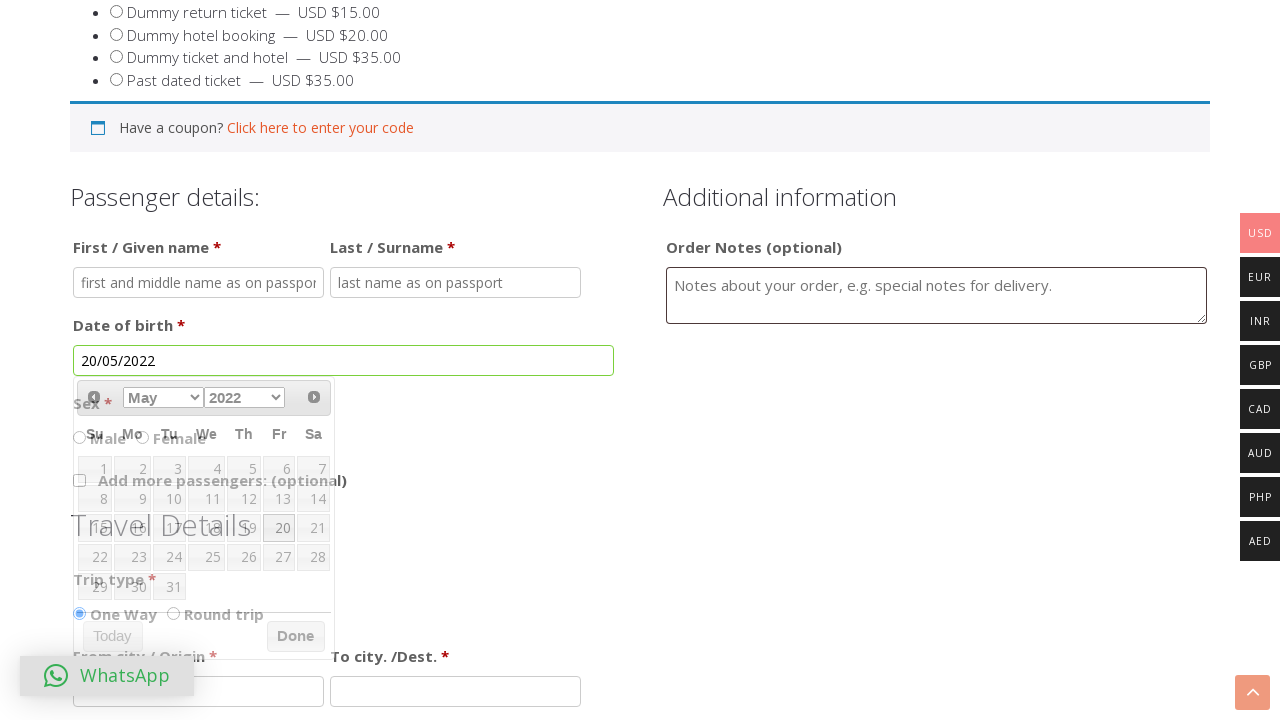

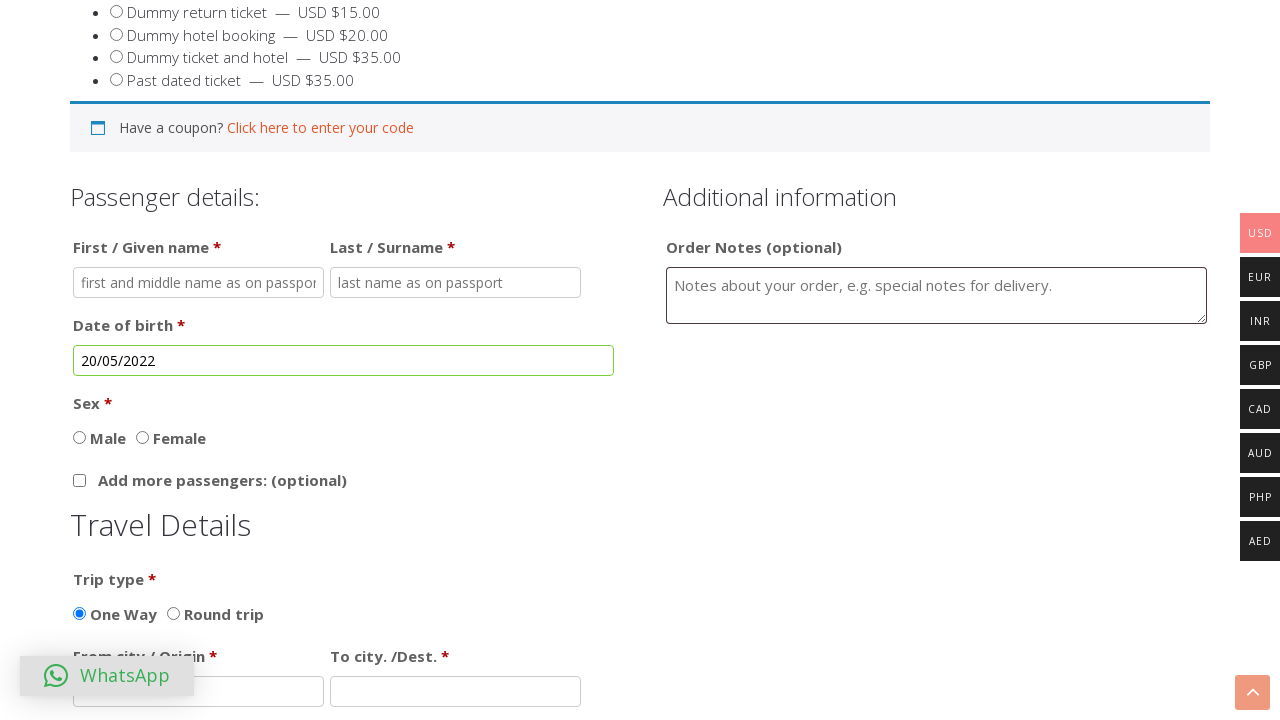